Navigates to the Shanghai Jiao Tong University Library website and retrieves basic page information (title and current URL).

Starting URL: http://www.lib.sjtu.edu.cn

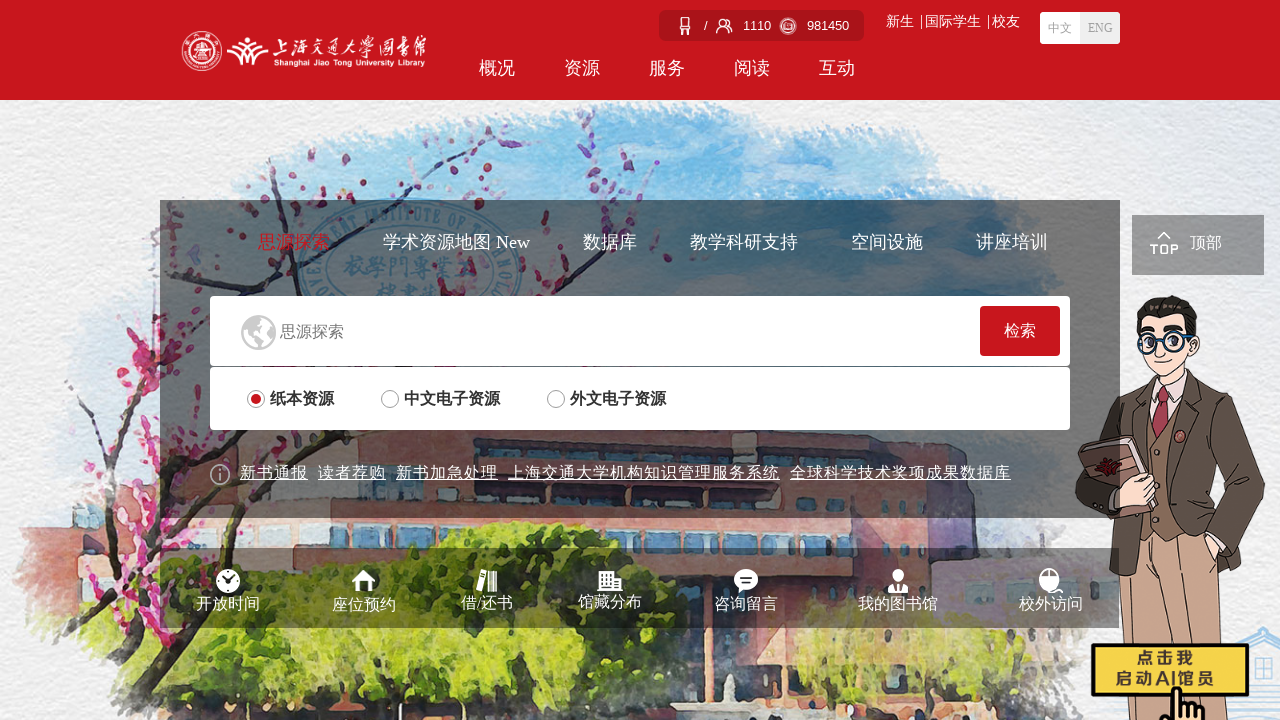

Page DOM content loaded
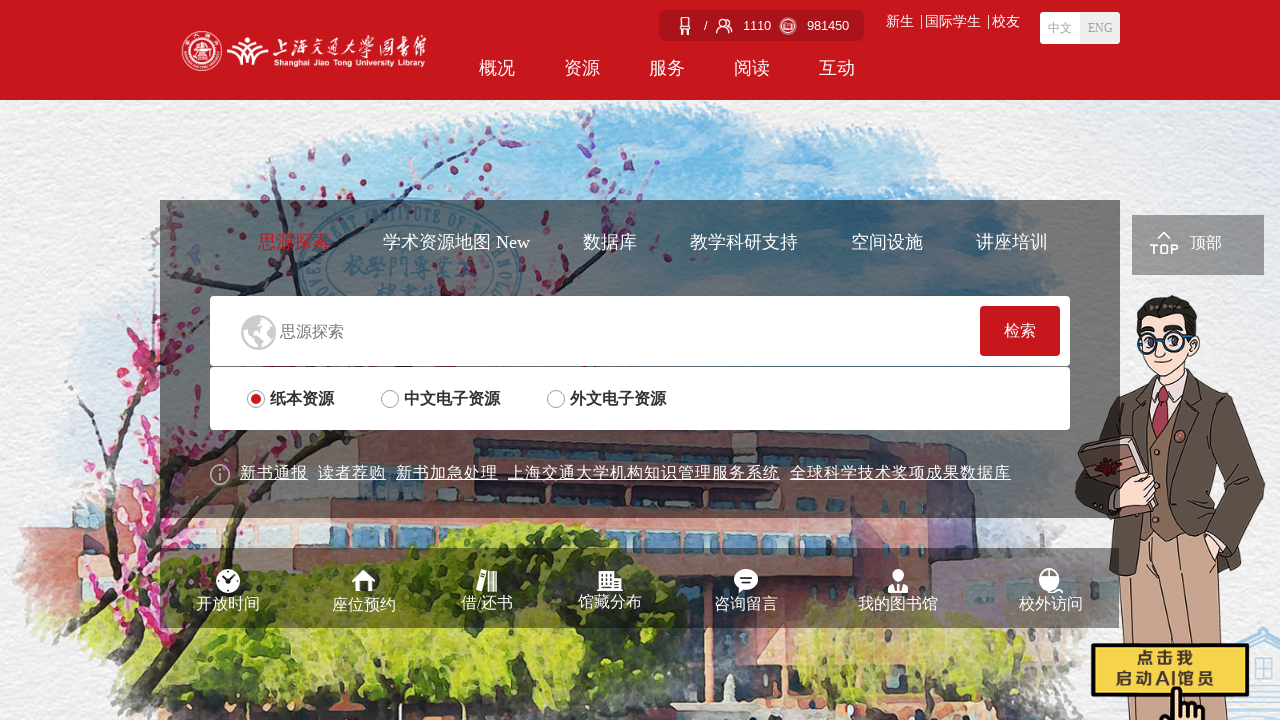

Retrieved page title: 上海交通大学图书馆
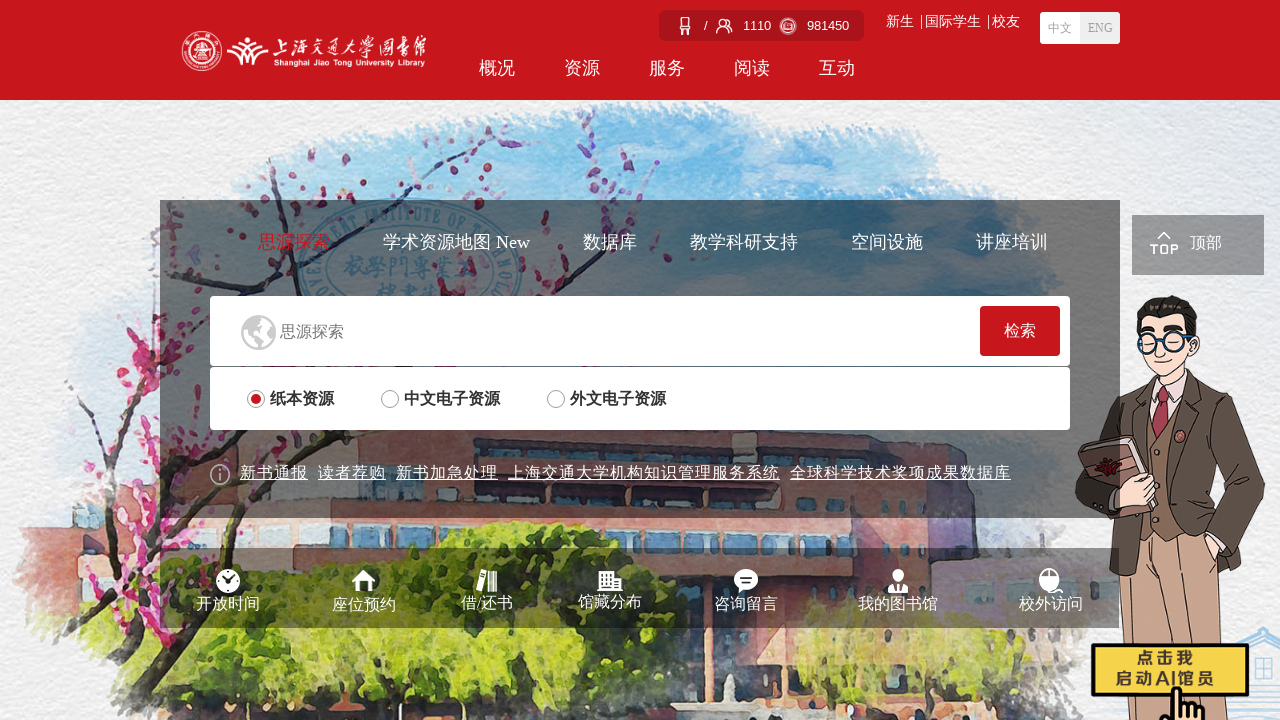

Retrieved current URL: https://www.lib.sjtu.edu.cn/f/main/index.shtml
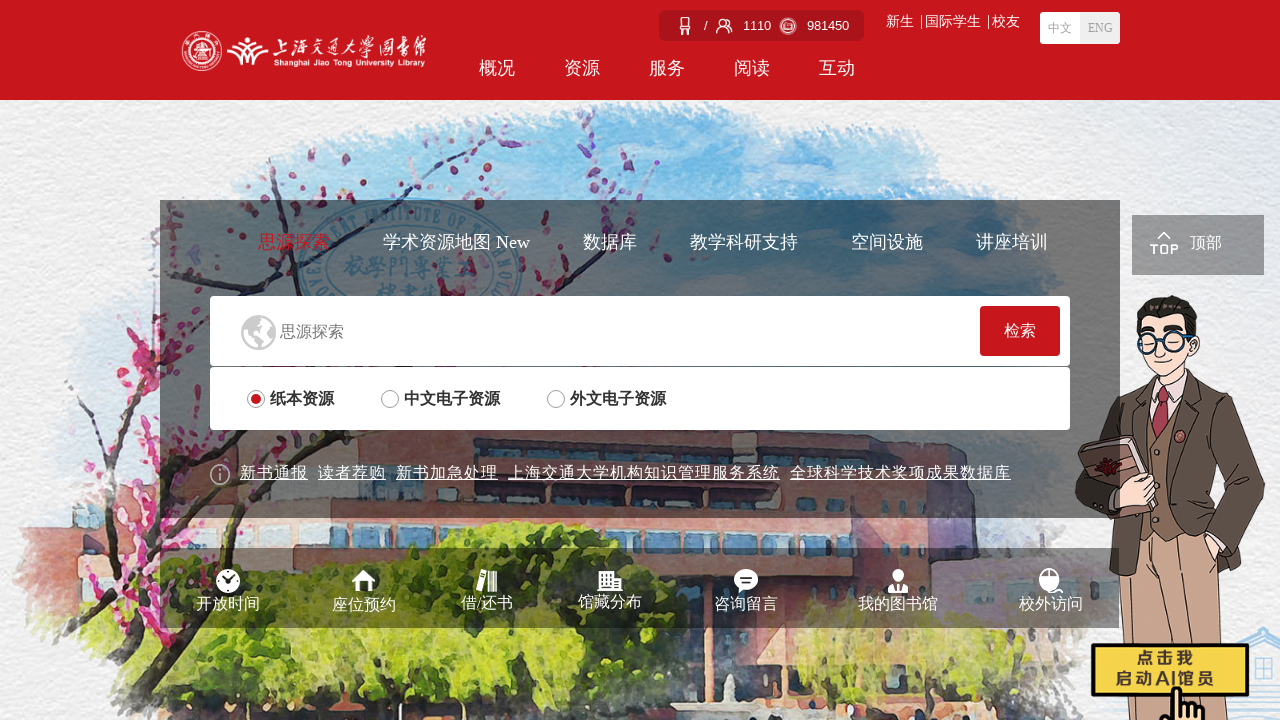

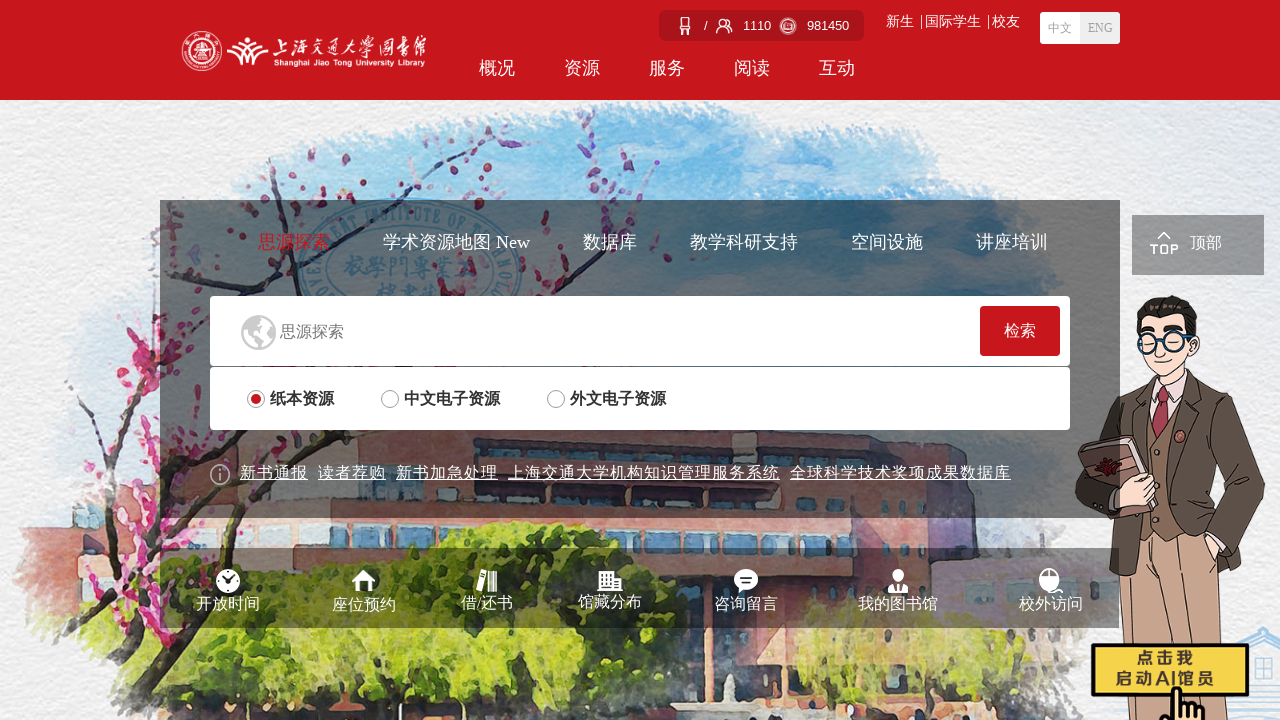